Tests text comparison functionality by entering text in the first input field, copying it, and pasting it into the second field using keyboard shortcuts

Starting URL: https://text-compare.com/

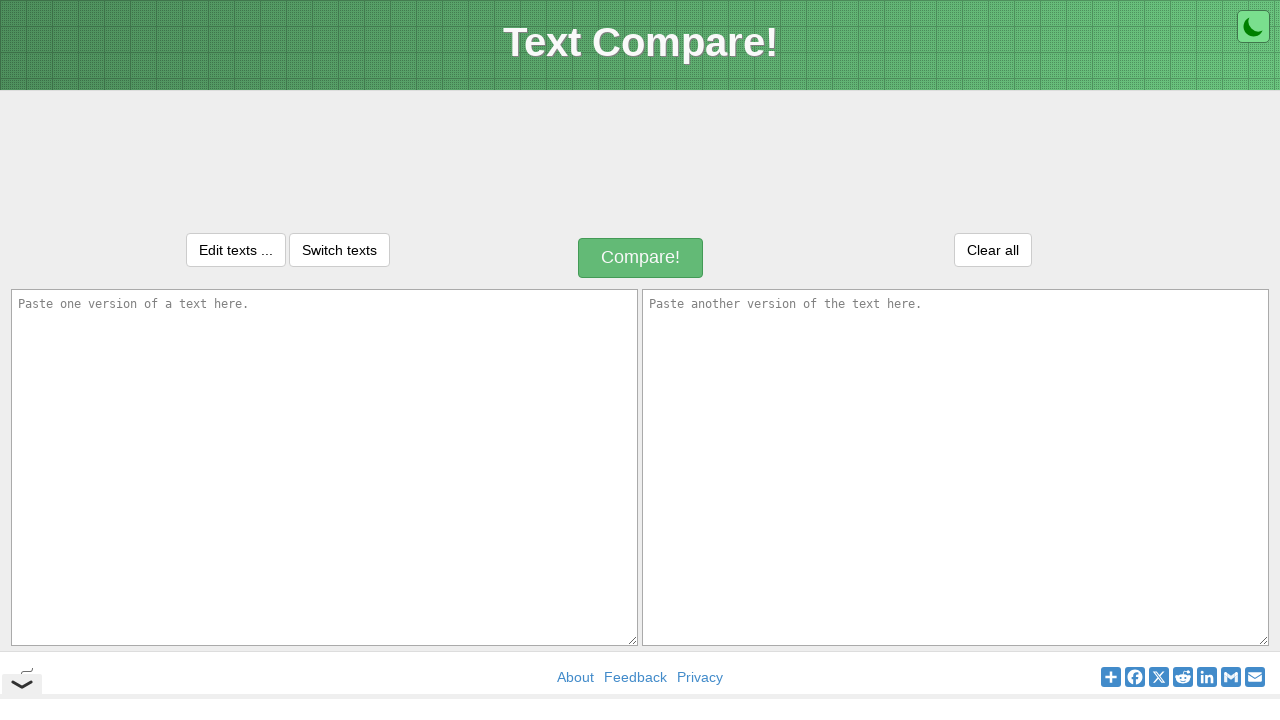

Entered 'hello' in the first input field on #inputText1
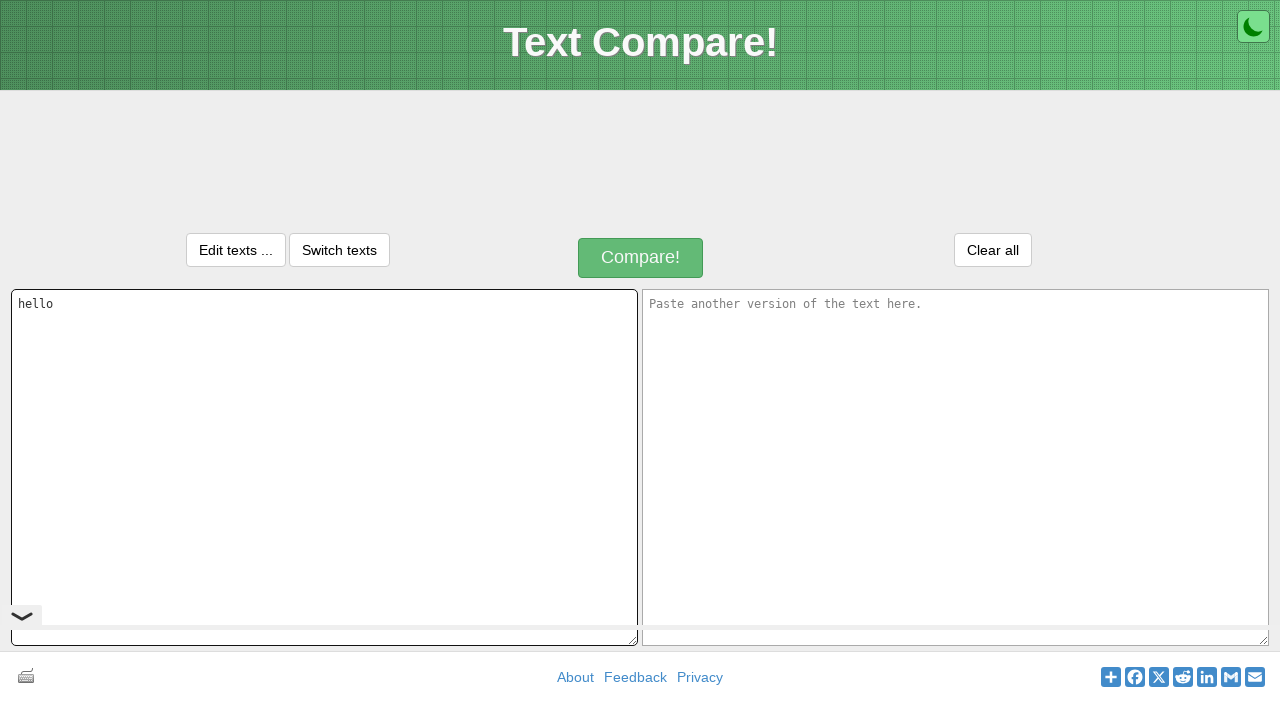

Selected all text in first field using Ctrl+A
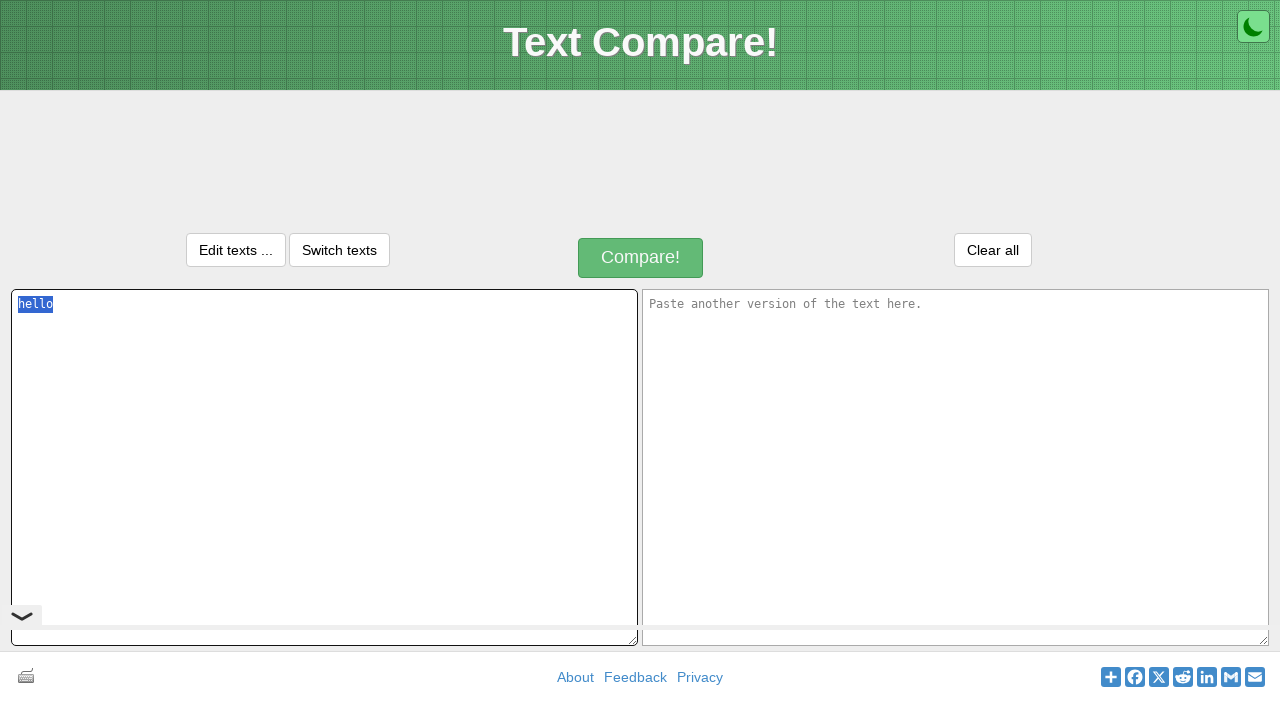

Copied text from first field using Ctrl+C
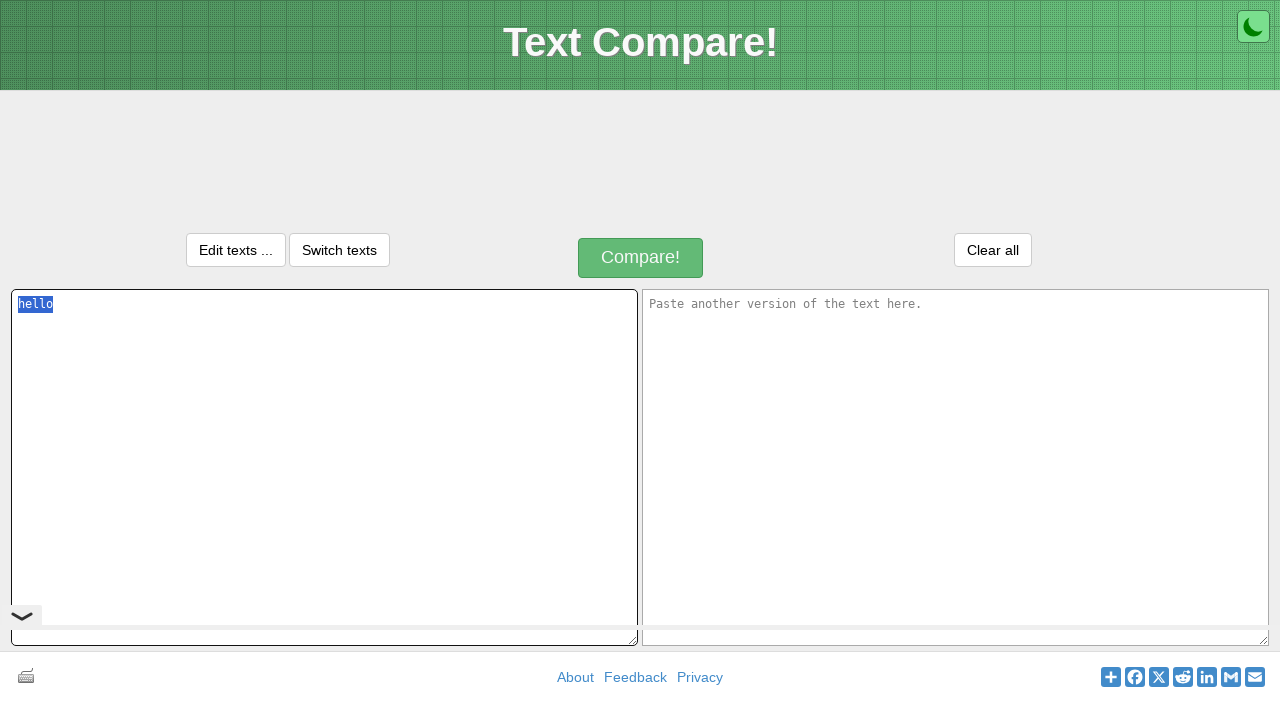

Moved to second input field using Tab
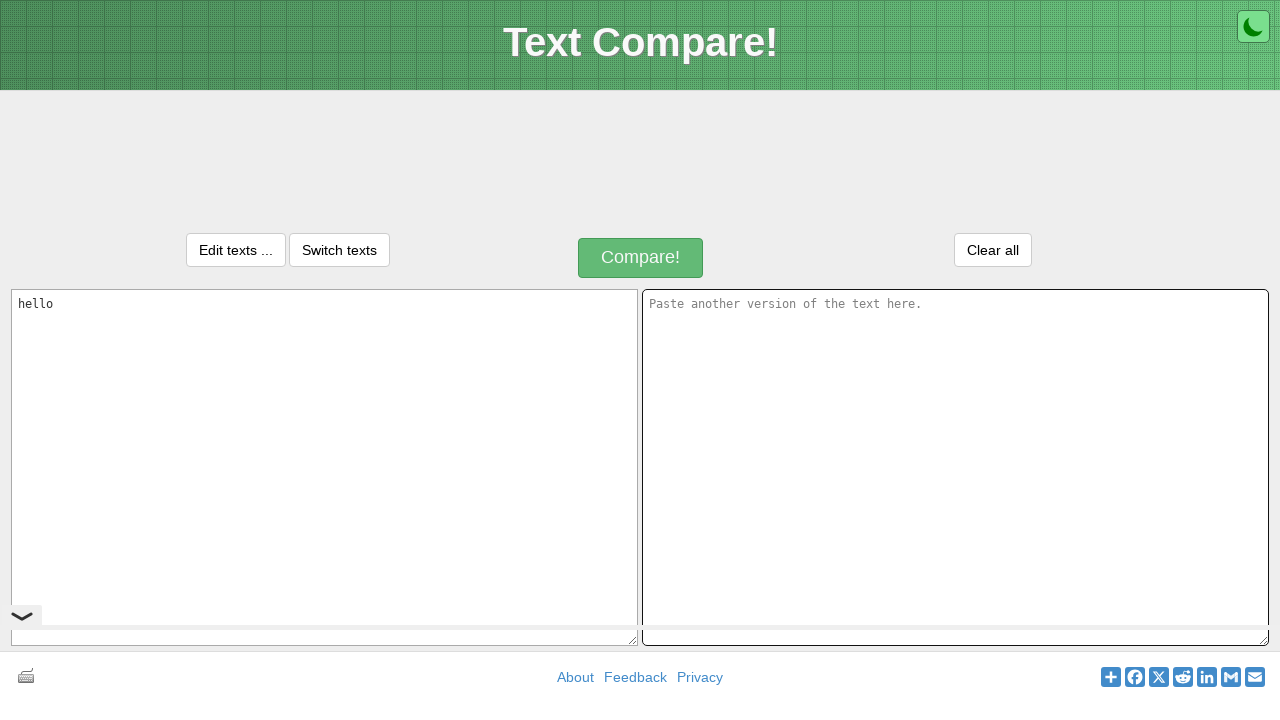

Pasted text into second field using Ctrl+V
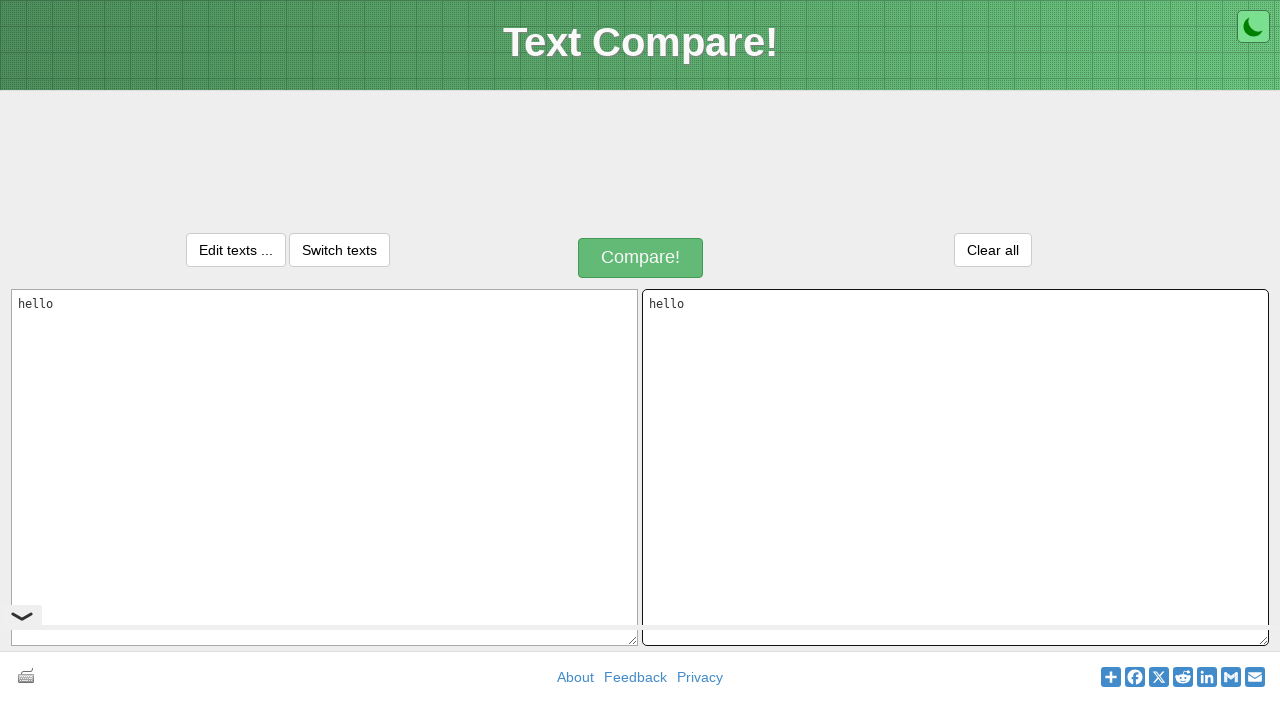

Selected all text in second field using Ctrl+Shift+A
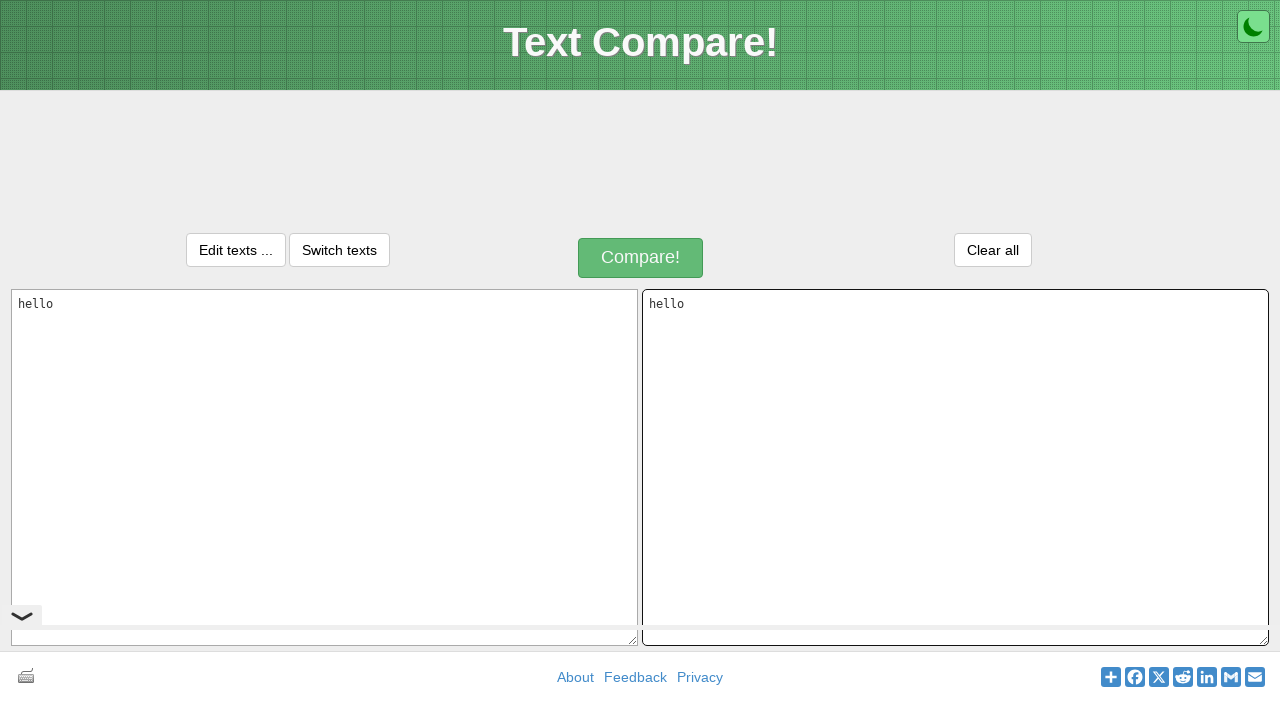

Pressed Enter to submit comparison
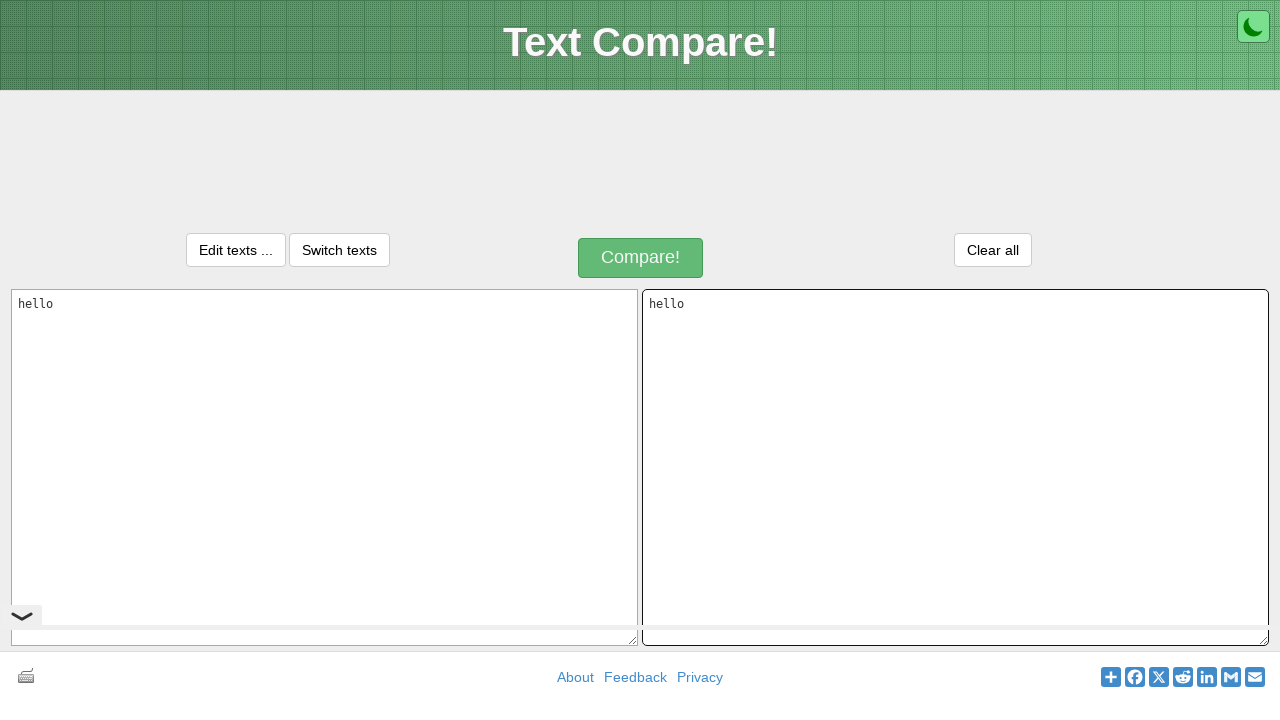

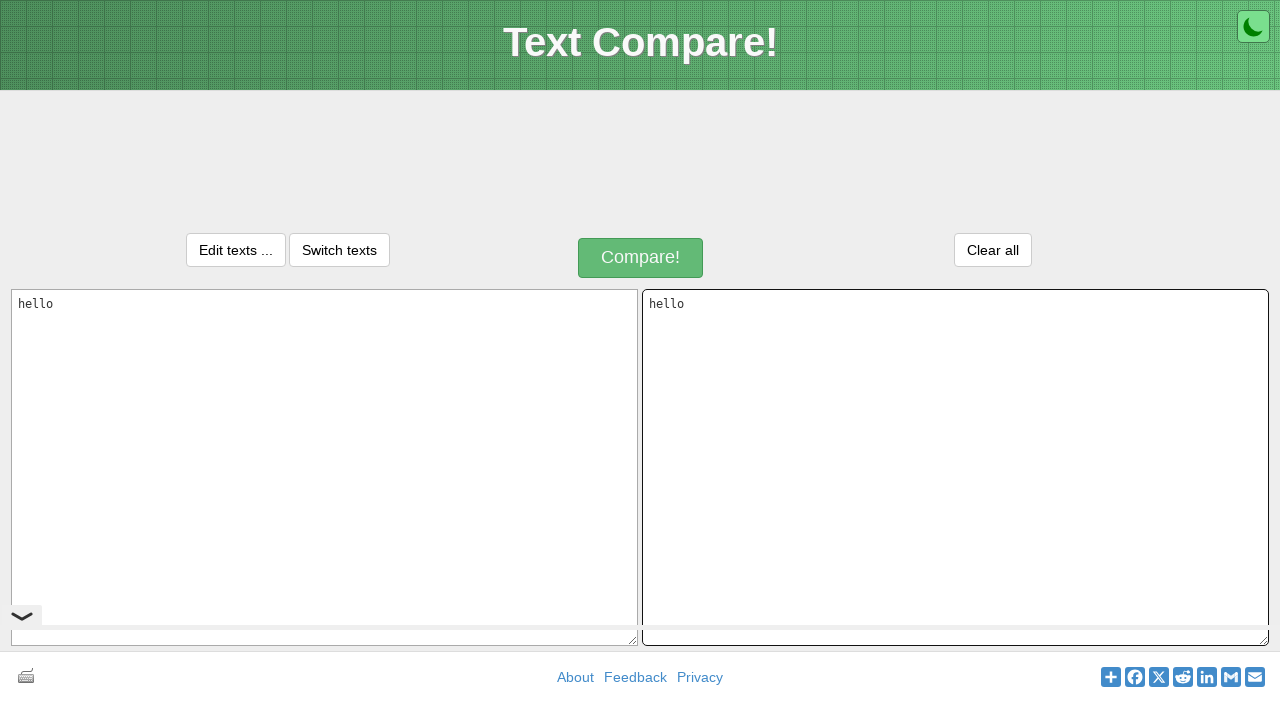